Tests keyboard key press functionality by sending arrow keys and keyboard shortcuts to an input field

Starting URL: https://the-internet.herokuapp.com/key_presses

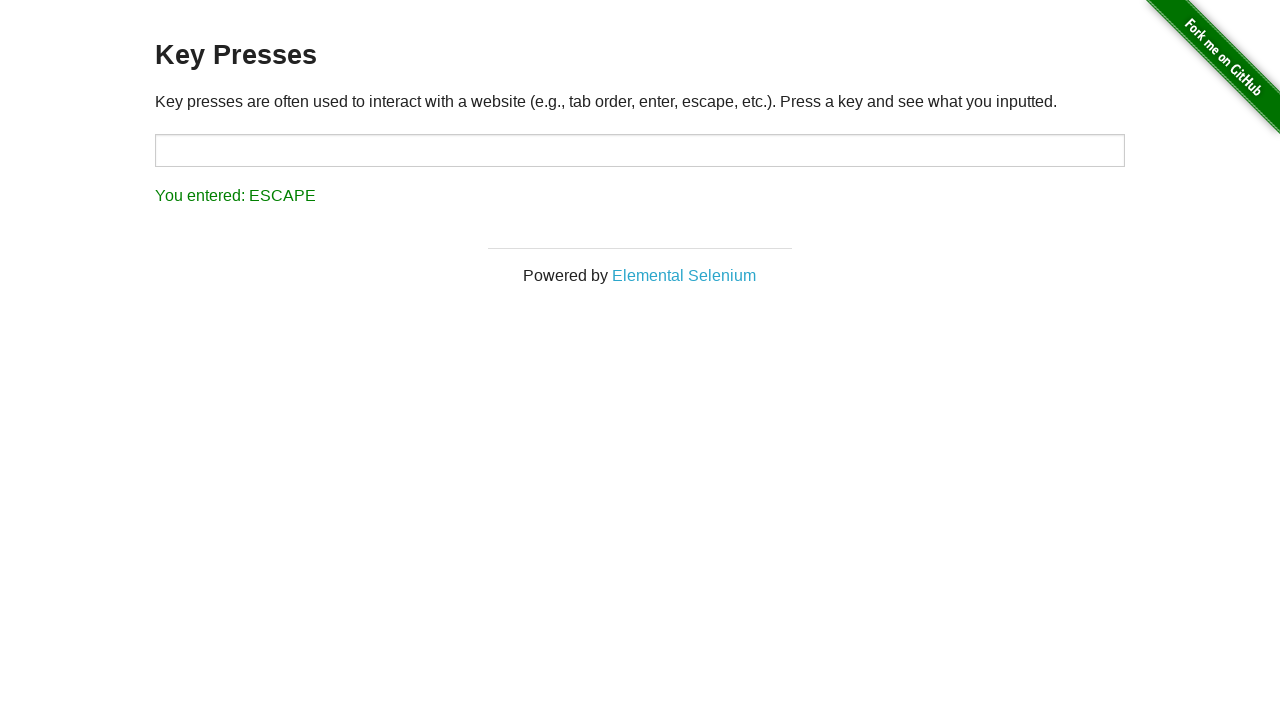

Pressed LEFT arrow key on target input field on #target
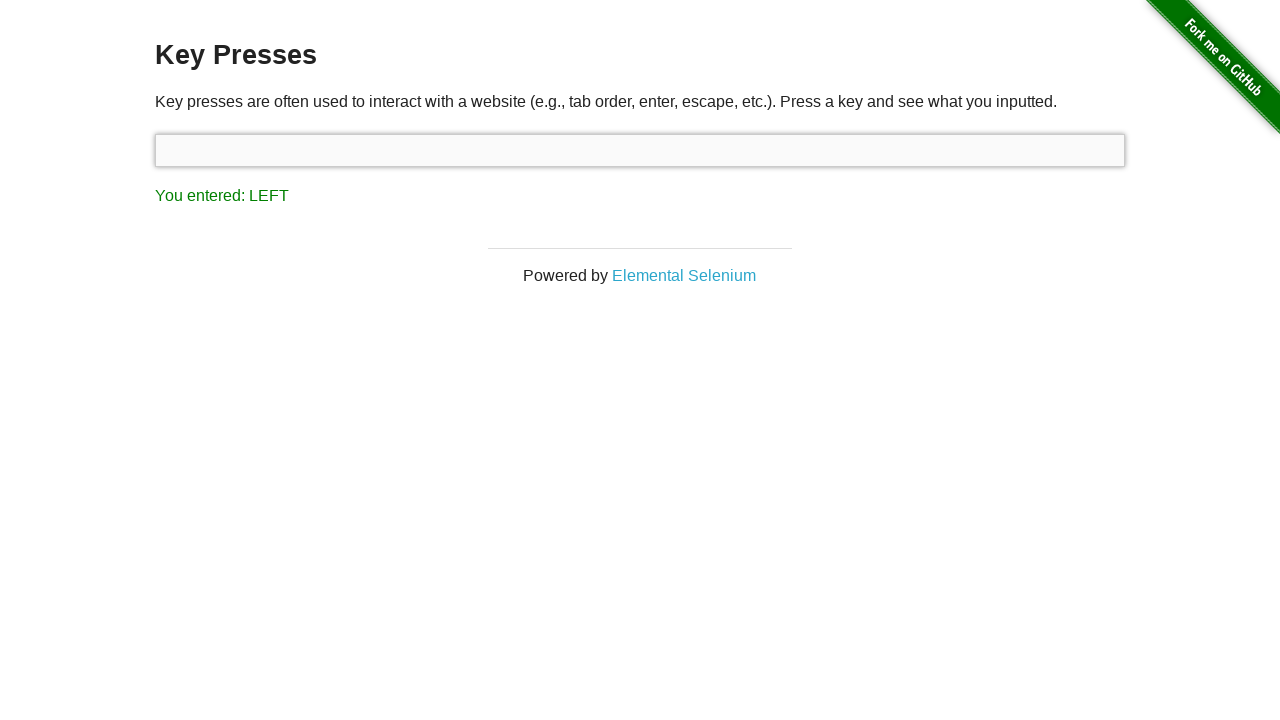

Pressed CTRL+A keyboard shortcut on target input field on #target
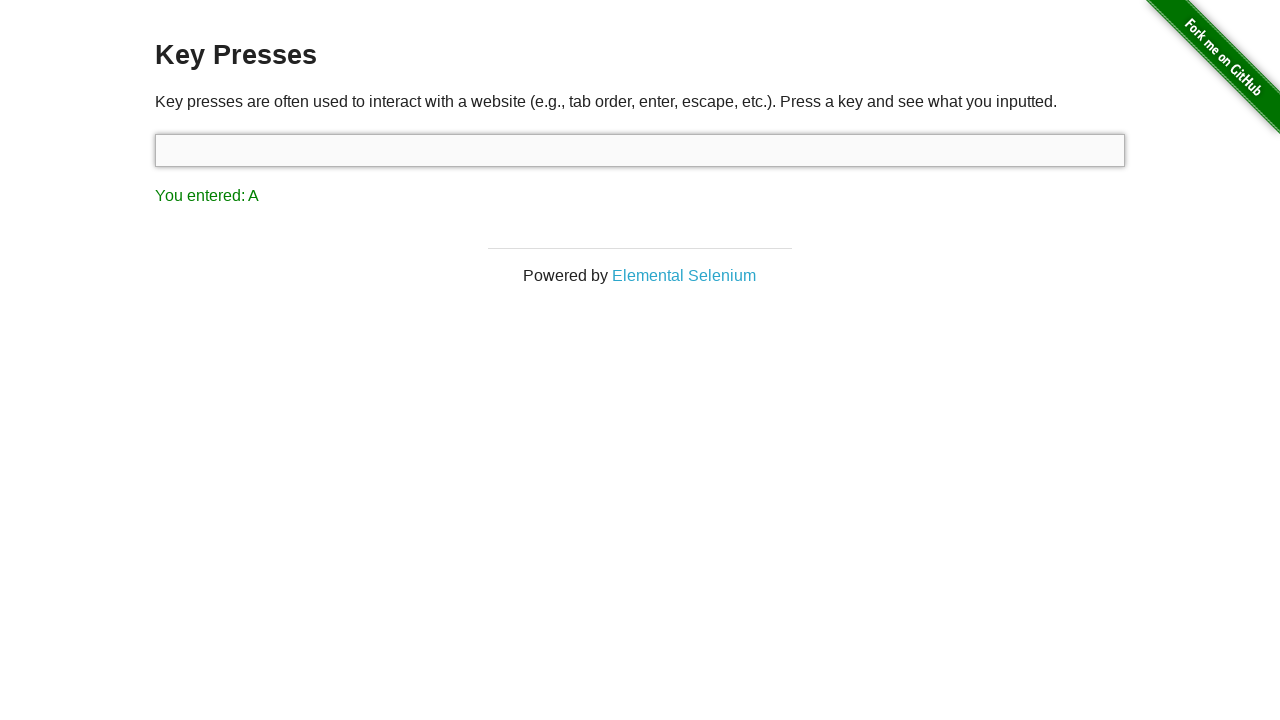

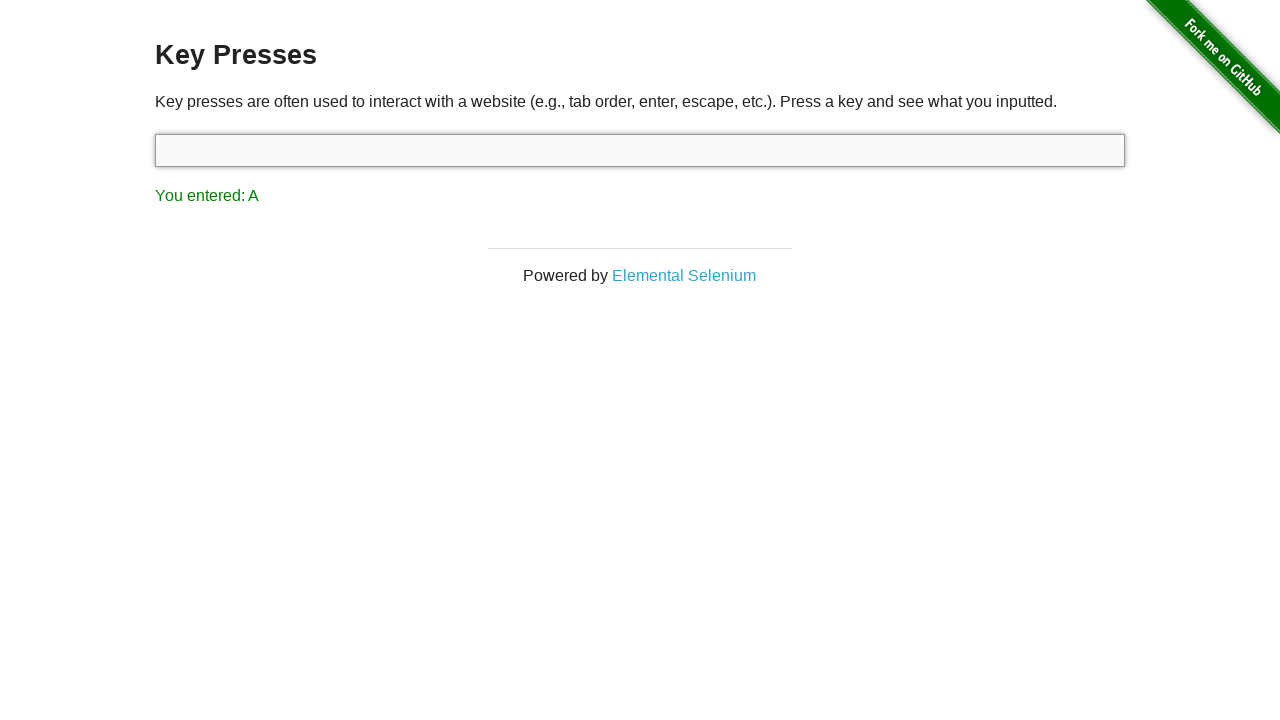